Tests element information retrieval on the windows page (checking href, color, display status) and then navigates to the dropdown page to test dropdown selection functionality using different selection methods (by index, value, and visible text).

Starting URL: http://the-internet.herokuapp.com/windows

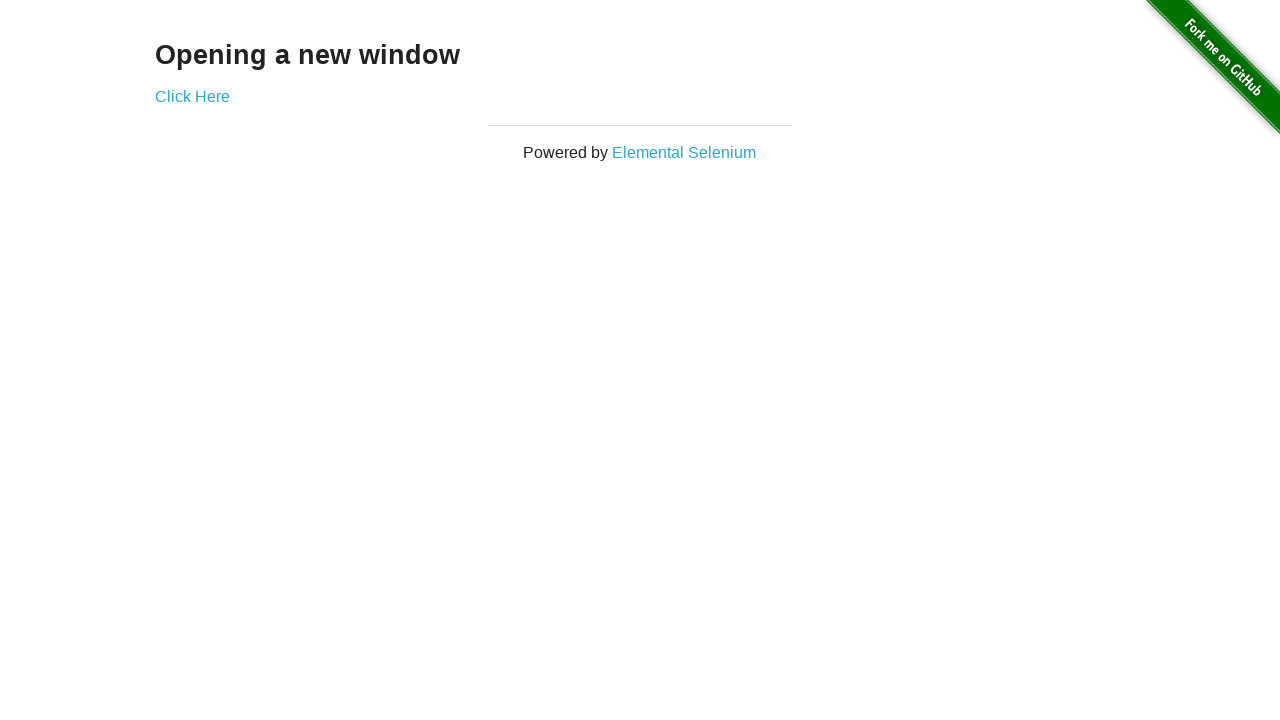

Waited for 'Click Here' link to become visible on windows page
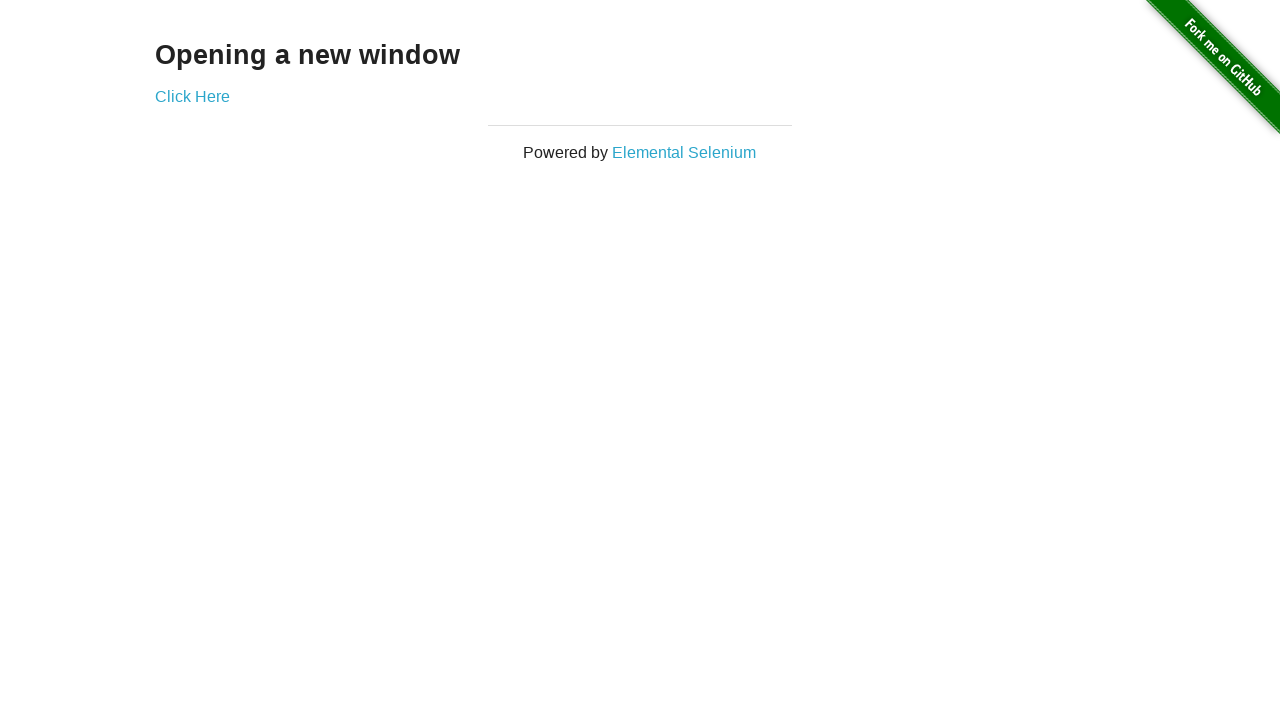

Retrieved href attribute: /windows/new
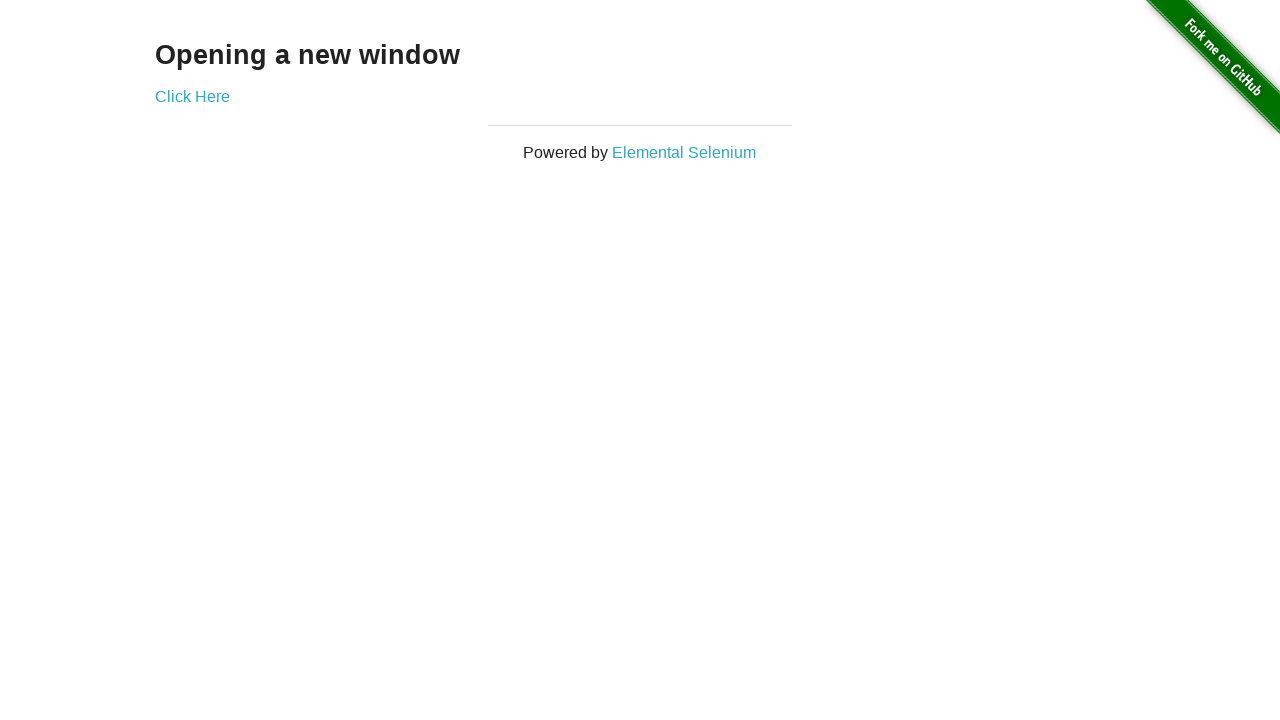

Checked visibility status of 'Click Here' link
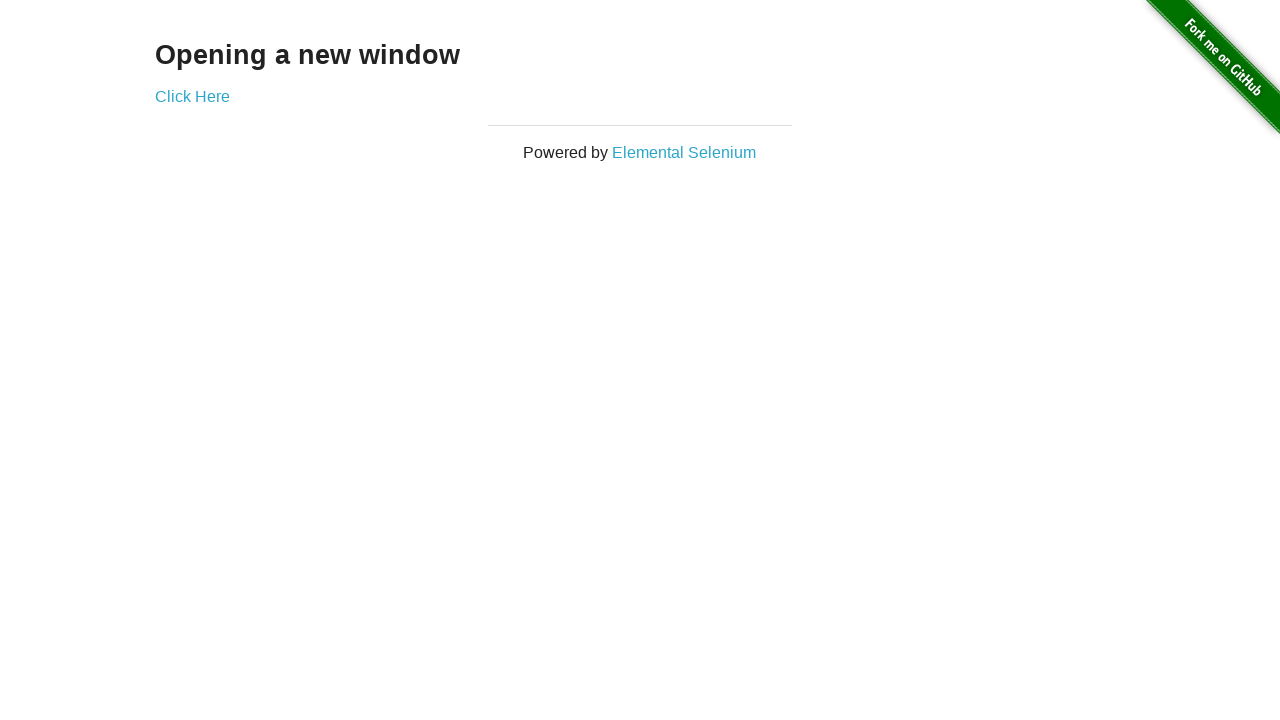

Navigated to dropdown page
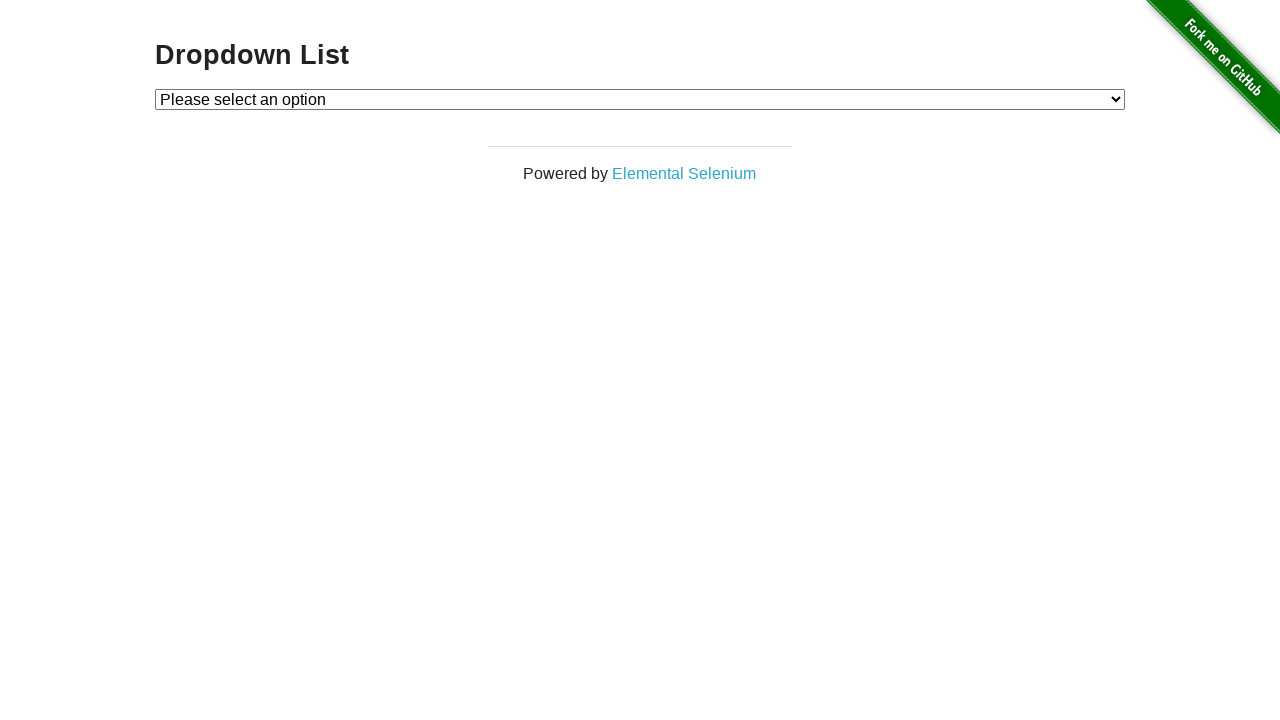

Waited for dropdown element to become visible
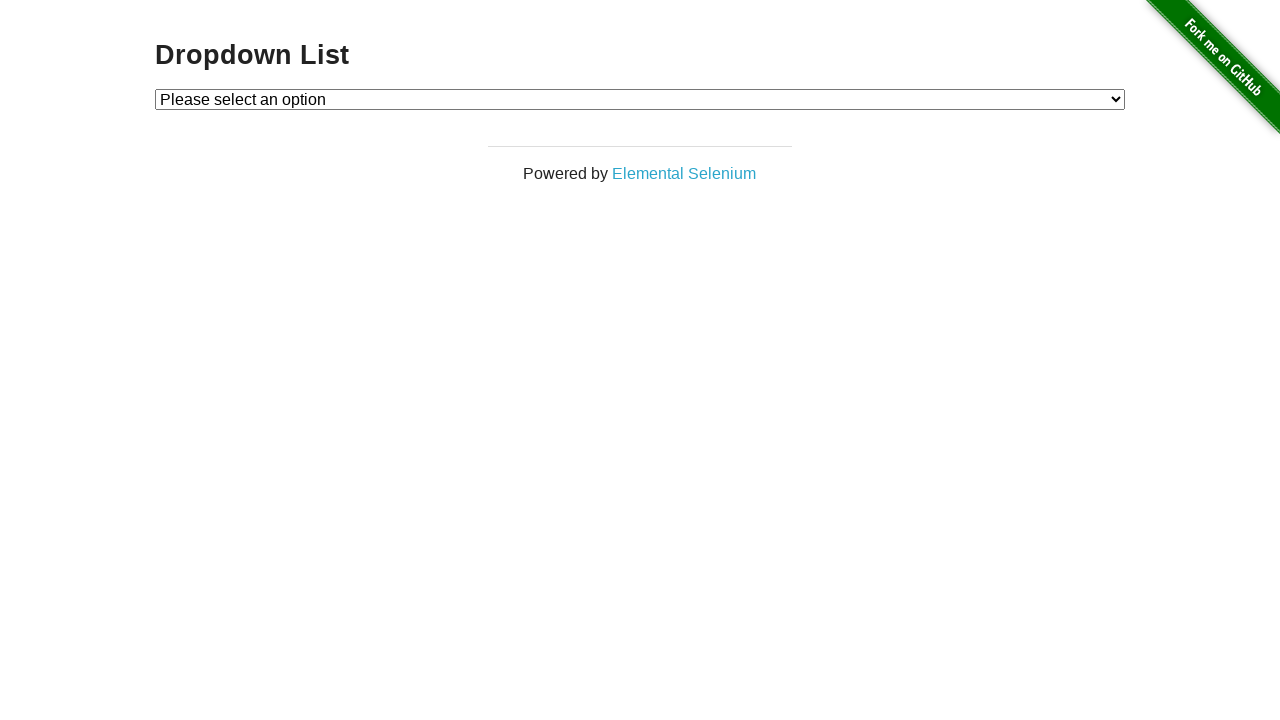

Selected dropdown option by index 1 on #dropdown
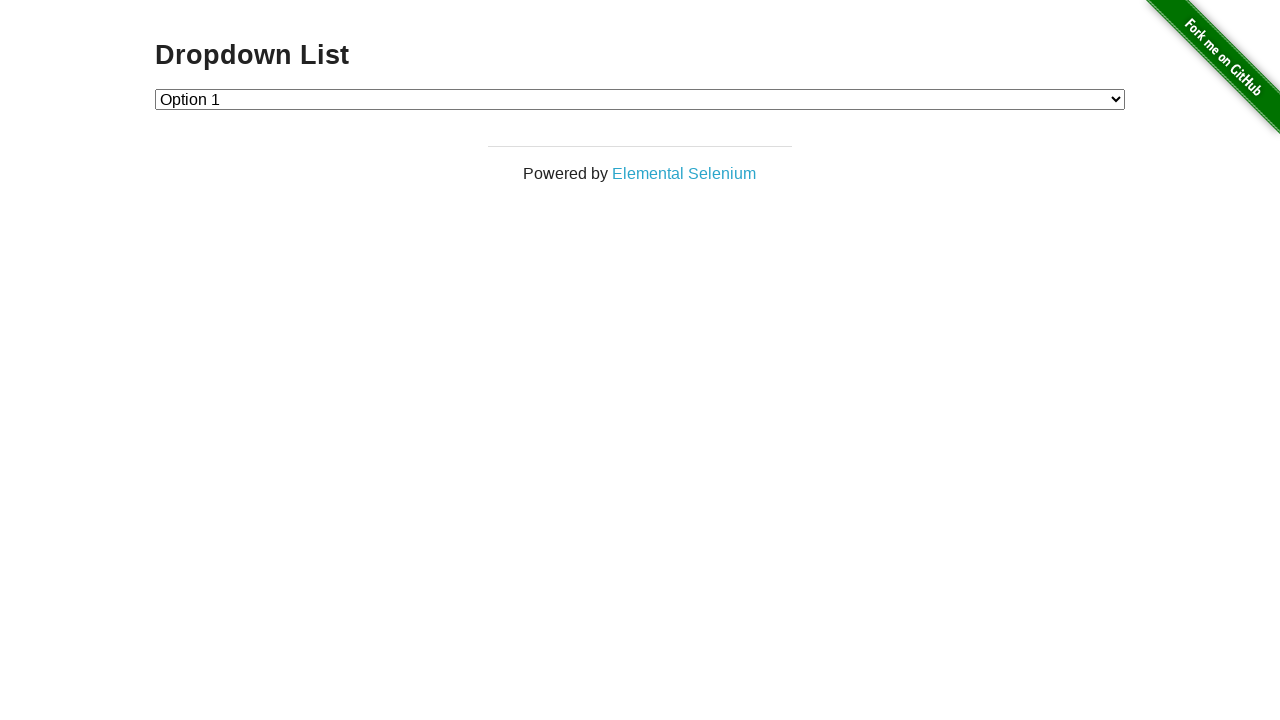

Selected dropdown option by value '2' on #dropdown
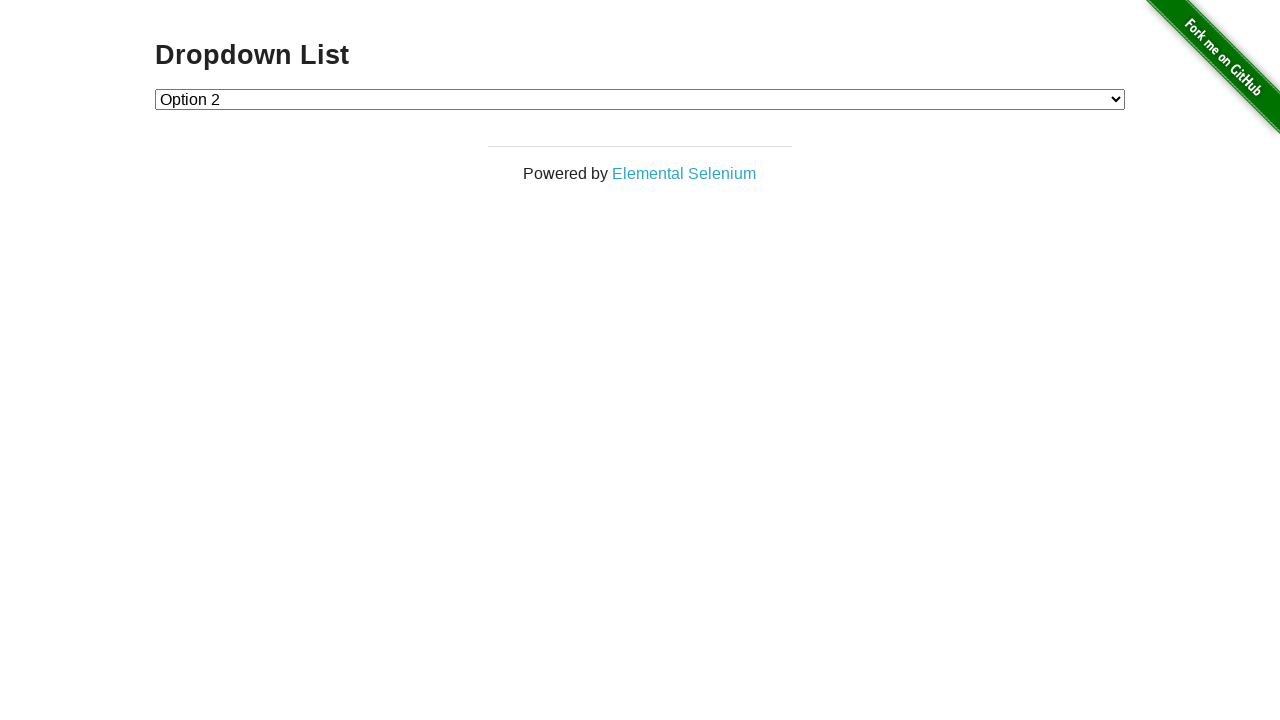

Selected dropdown option by visible text 'Option 1' on #dropdown
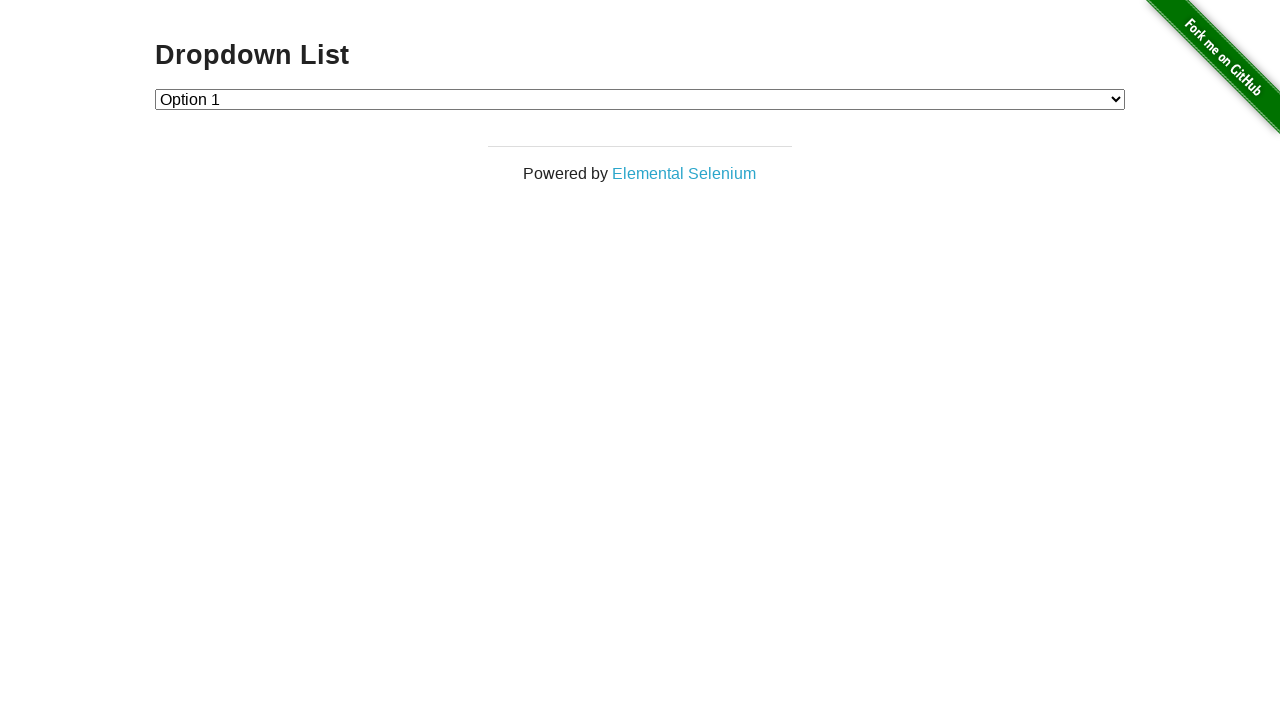

Verified Option 1 selection state
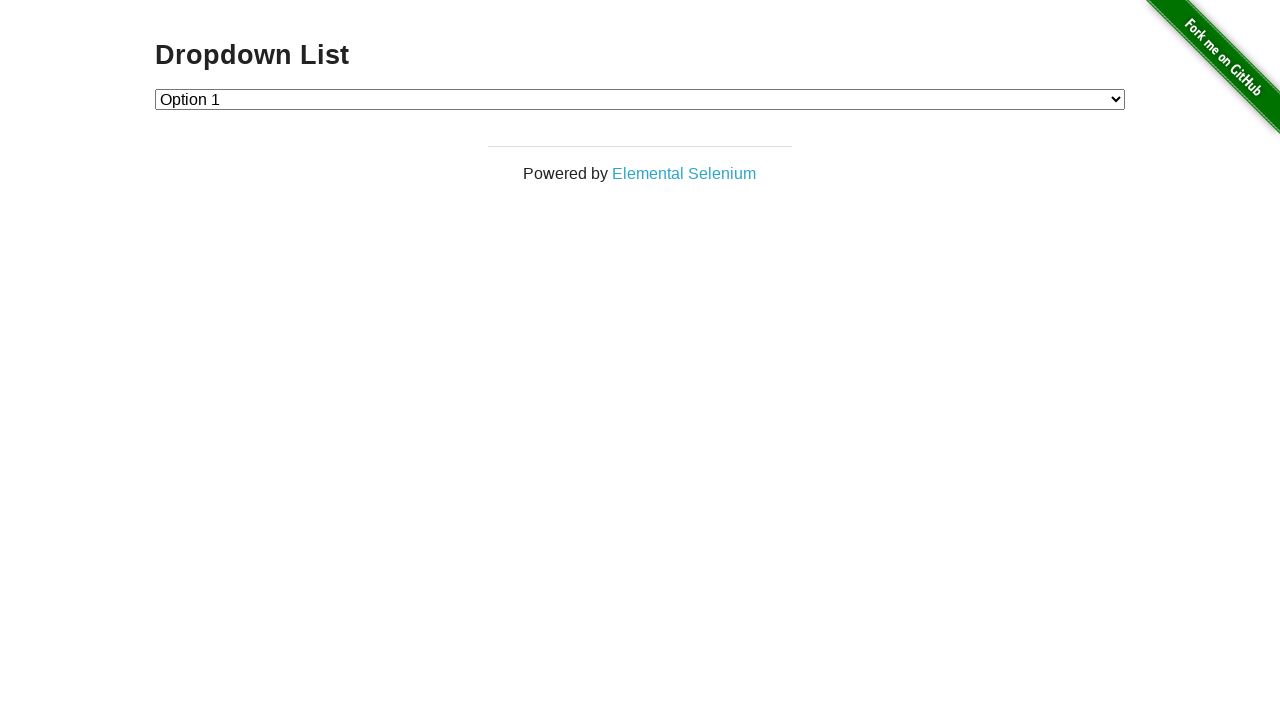

Checked if first dropdown option is enabled: False
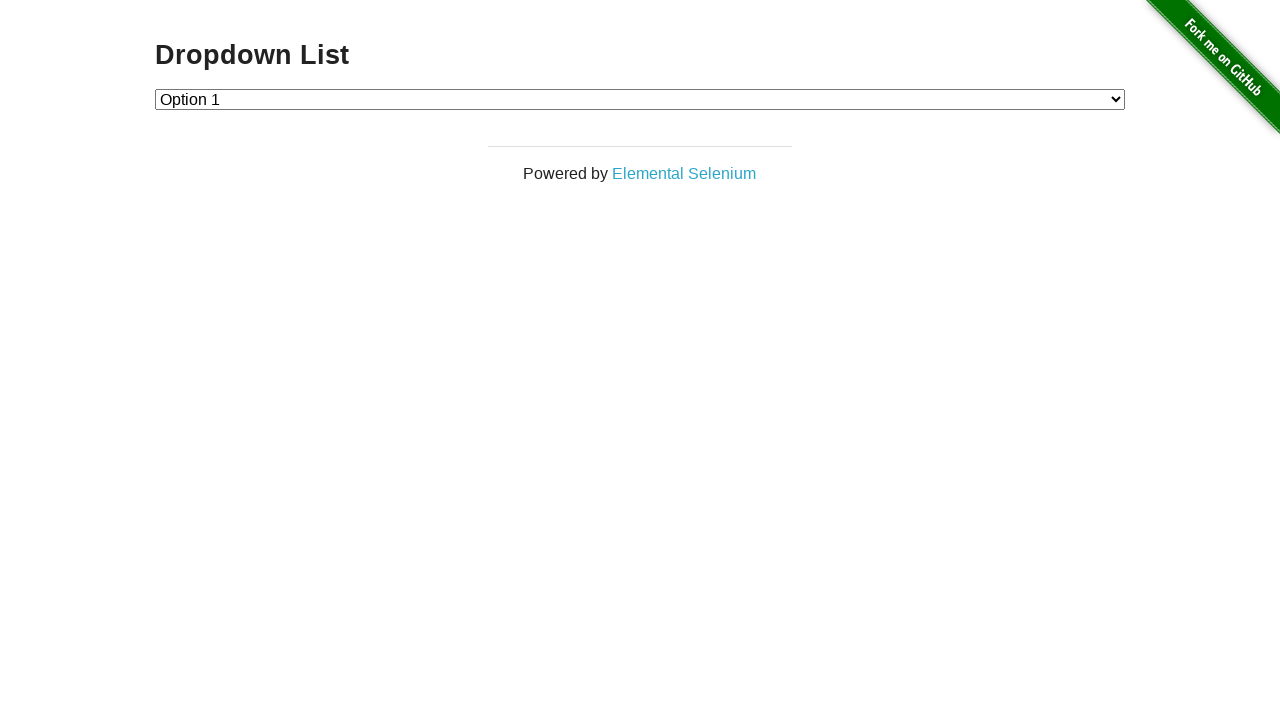

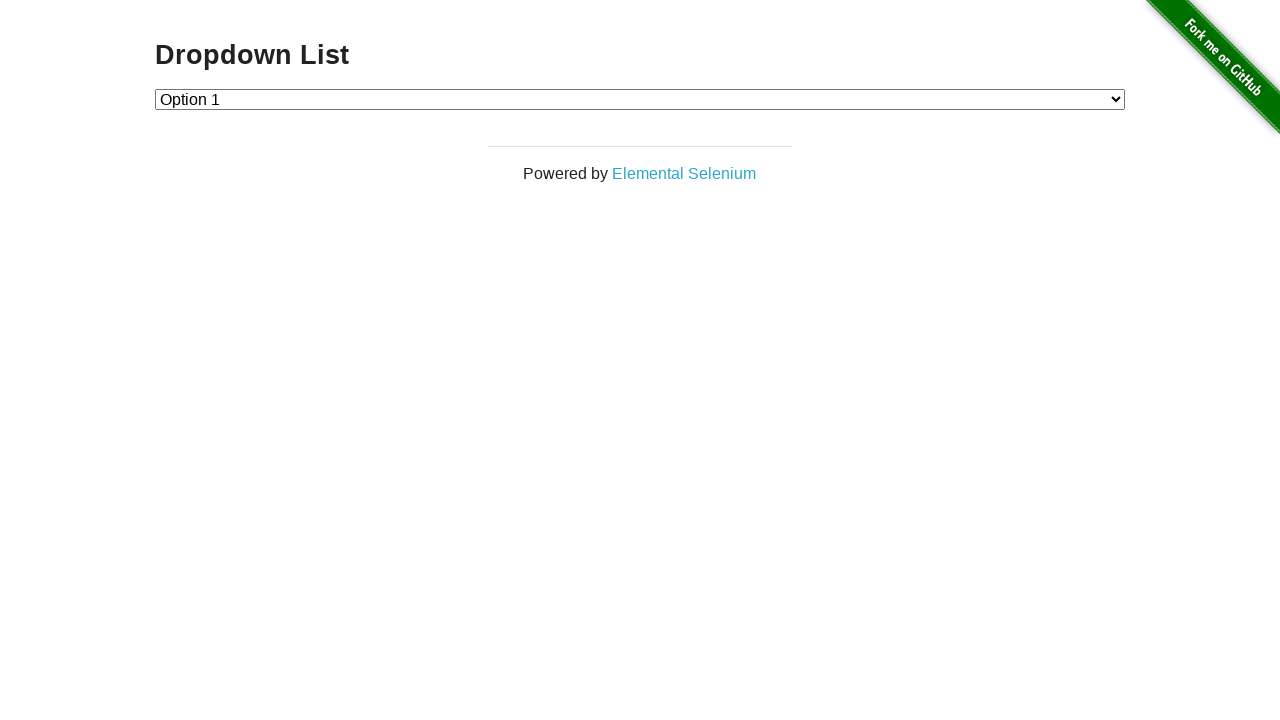